Tests dropdown selection functionality by selecting options using different methods (by value, index, and visible text) and verifying the dropdown contains 4 options

Starting URL: https://seleniumautomationpractice.blogspot.com/2021/06/automation-sample-1-abhresh.html

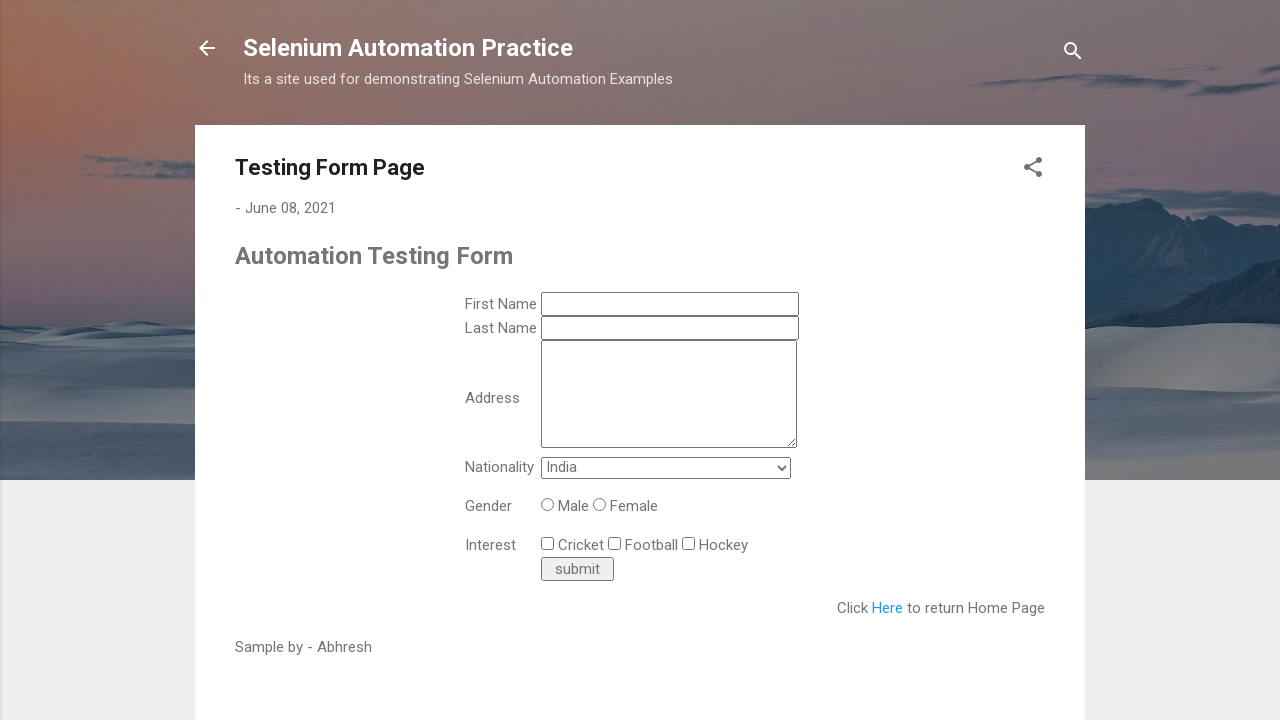

Located country dropdown element with ID 'ts_country'
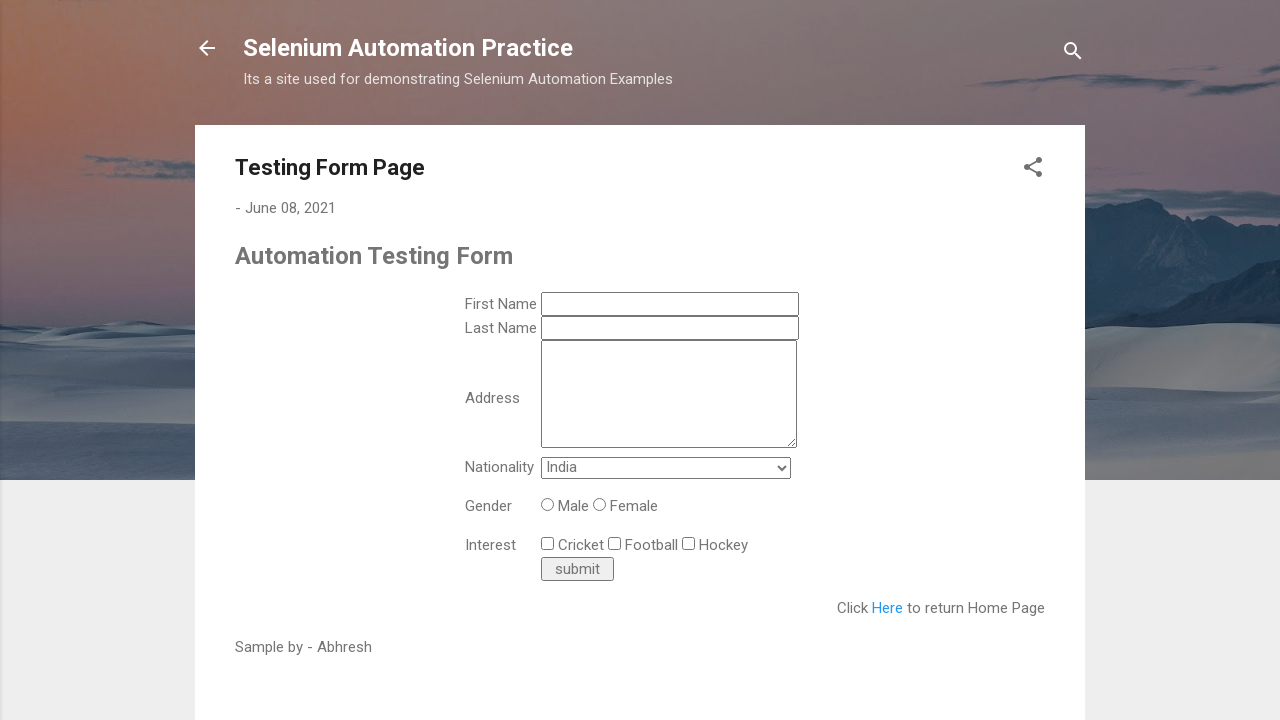

Retrieved initial dropdown selection: 'India'
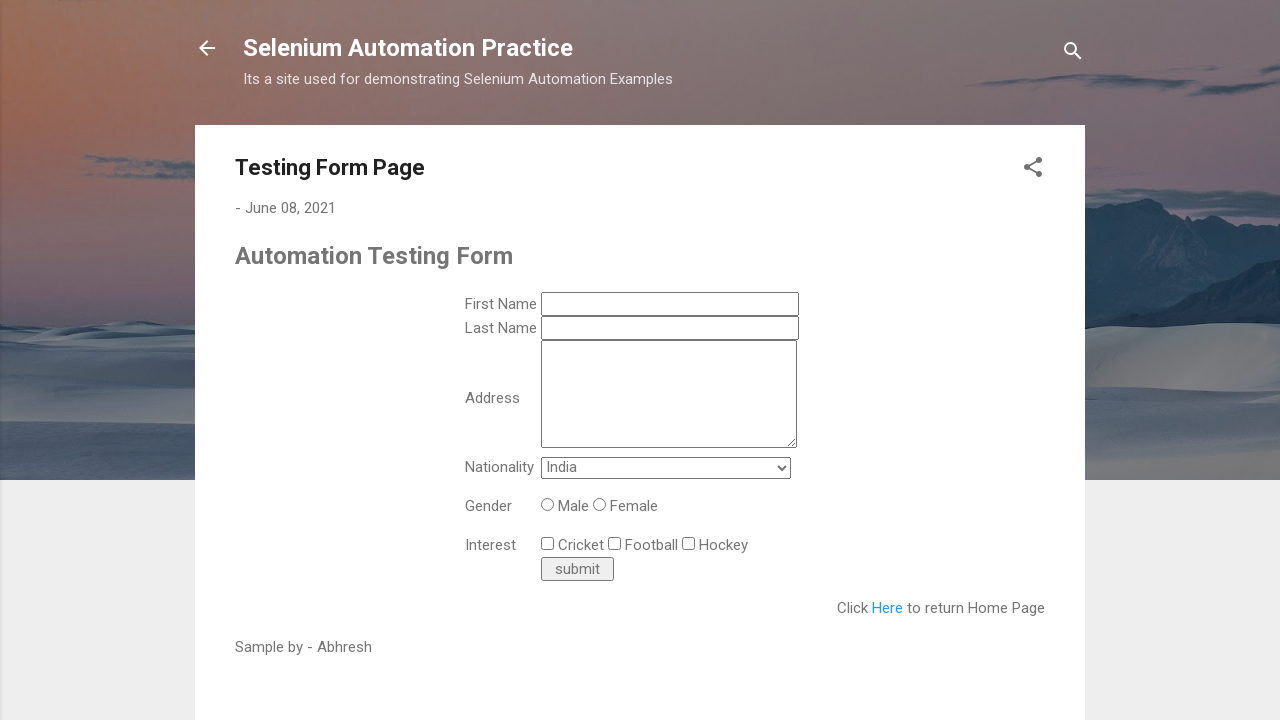

Selected dropdown option by value '2' on #ts_country
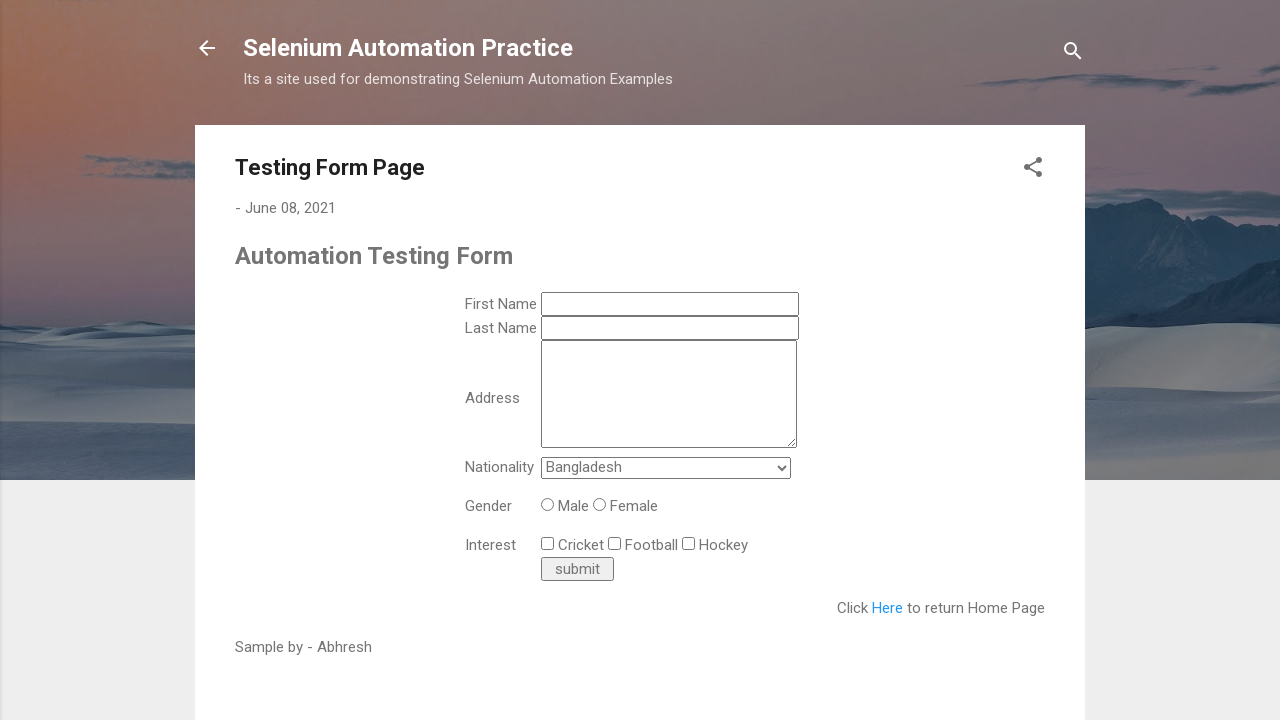

Retrieved selected option text after value selection: 'Bangladesh'
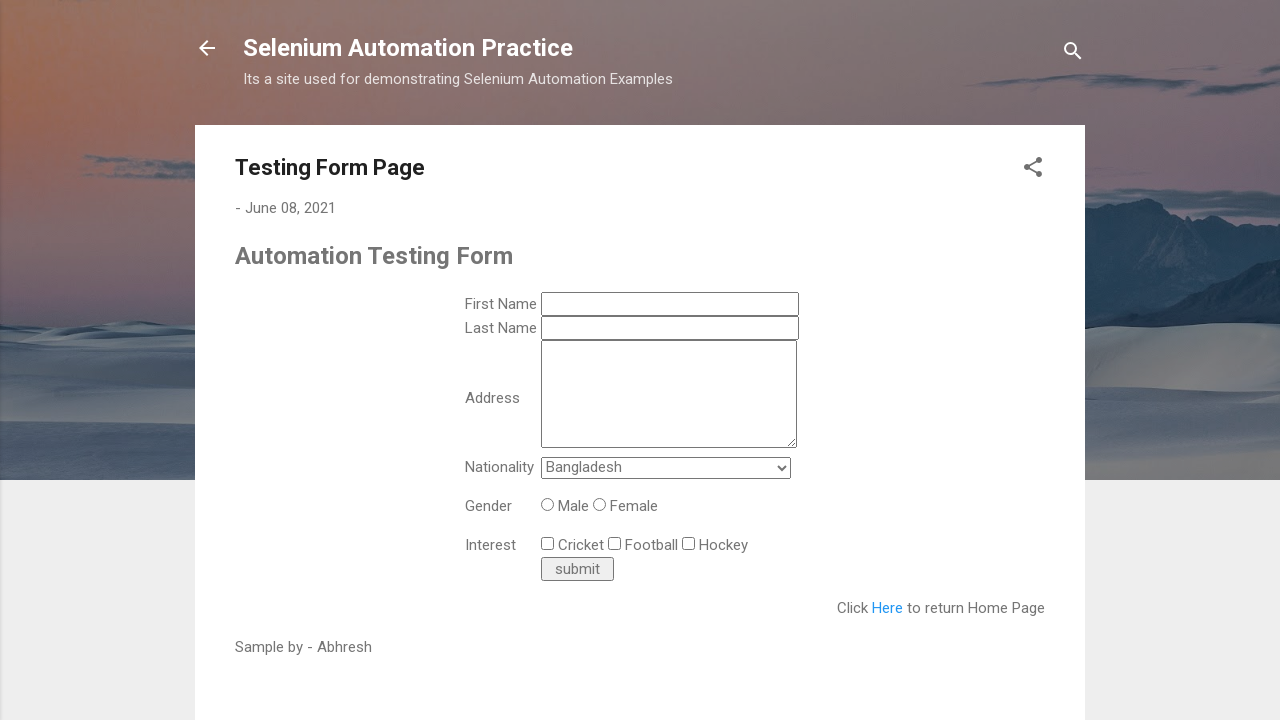

Selected dropdown option by index 3 on #ts_country
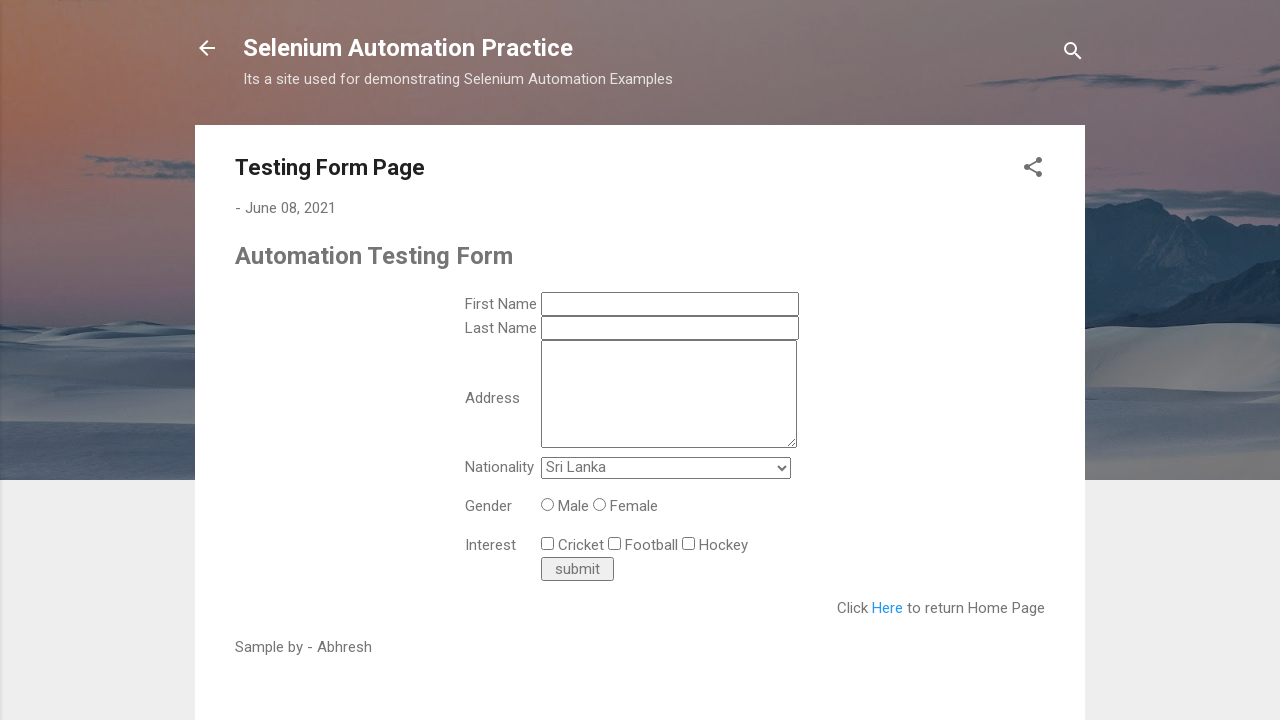

Retrieved selected option text after index selection: 'Sri Lanka'
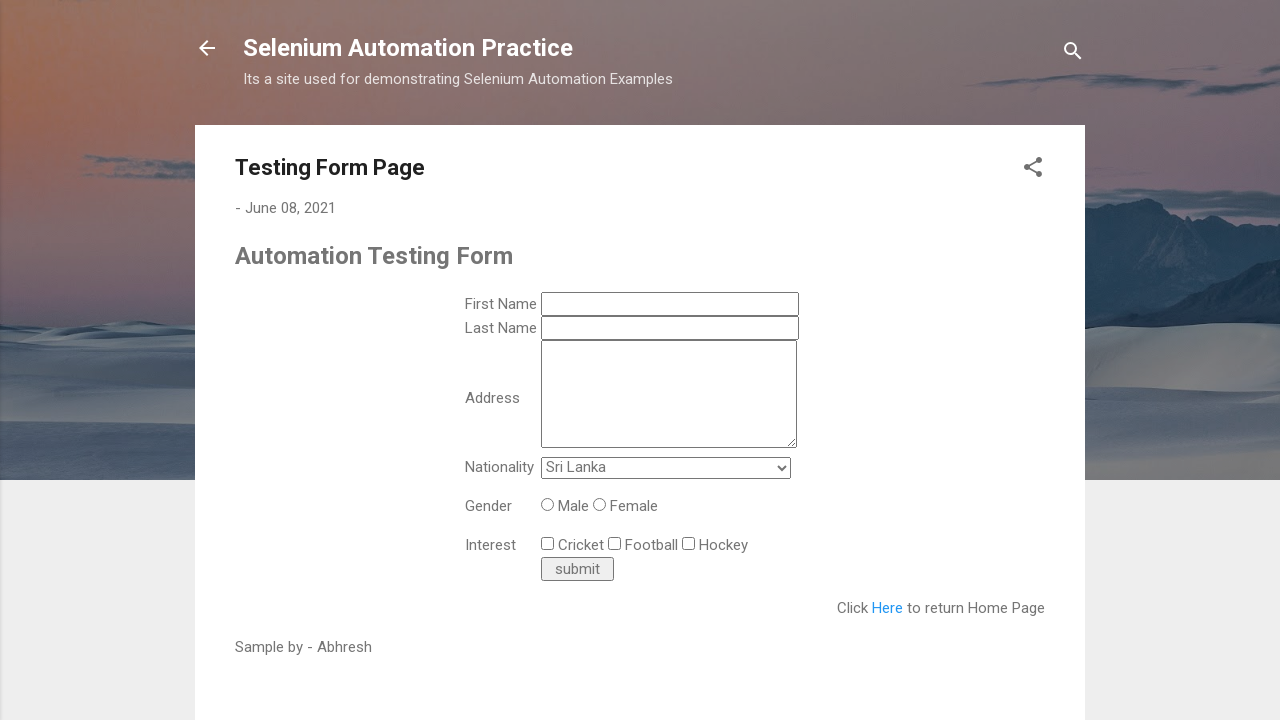

Selected dropdown option by visible text 'America' on #ts_country
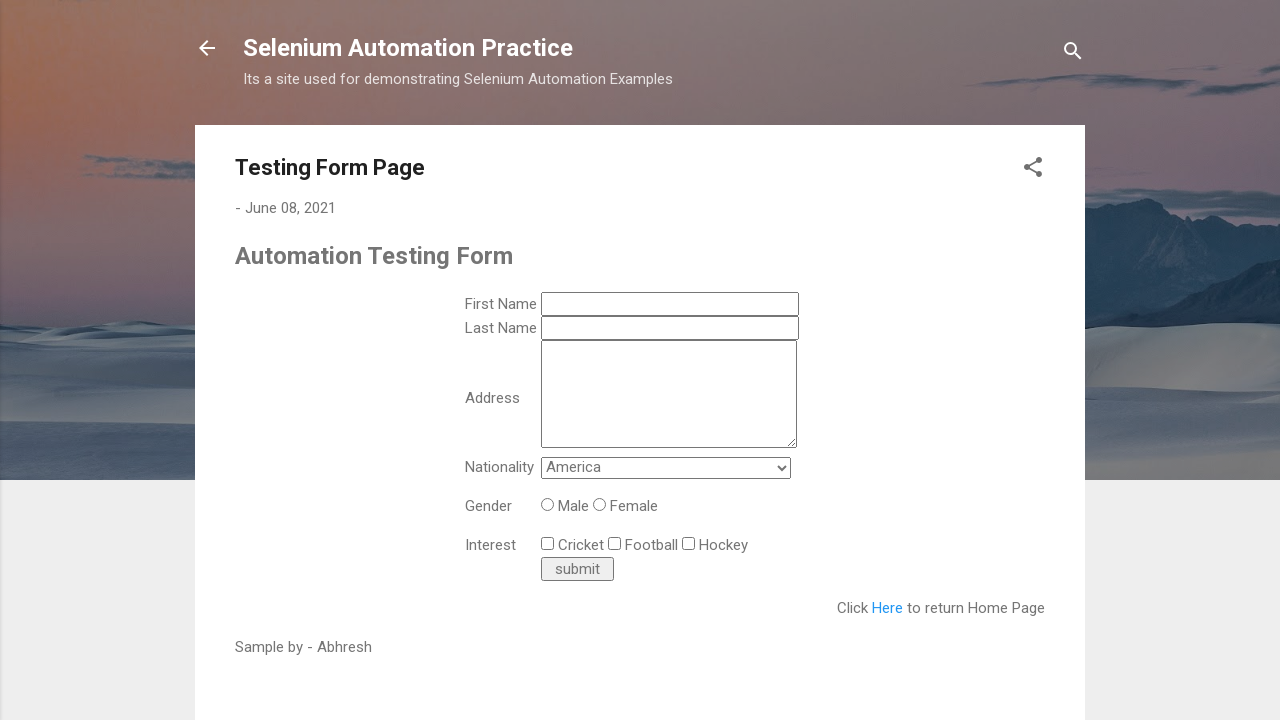

Retrieved selected option text after label selection: 'America'
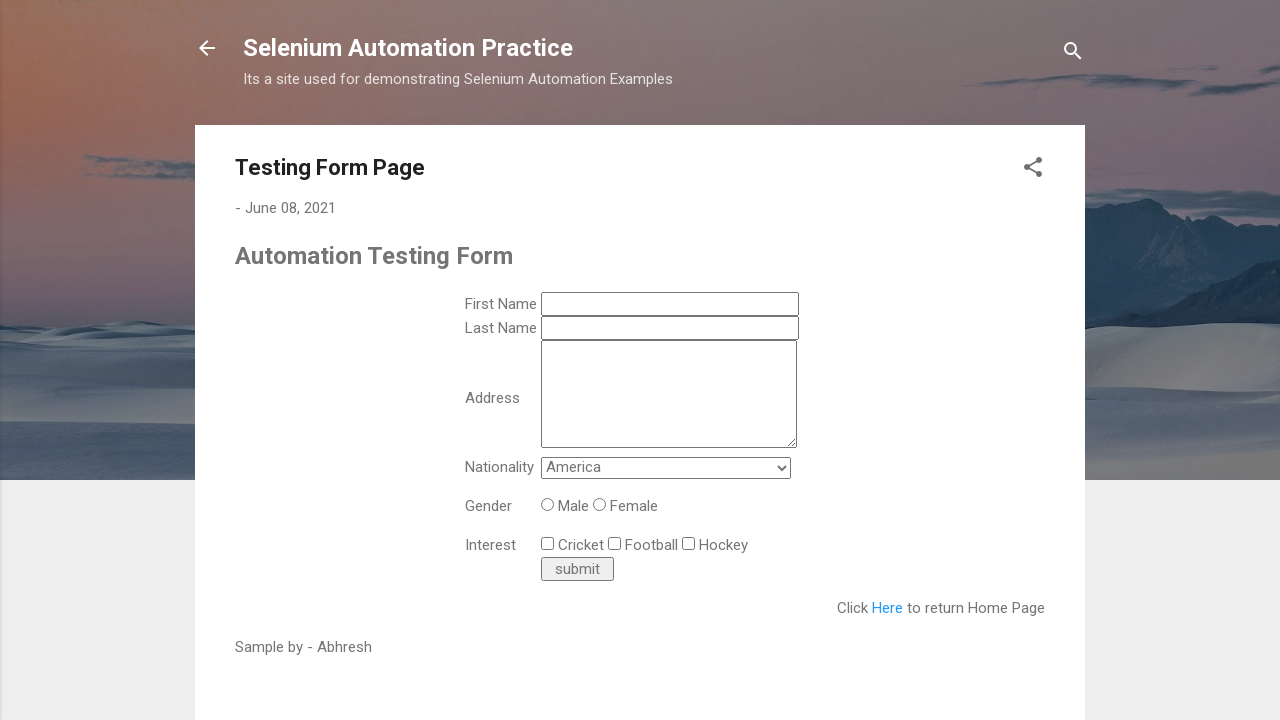

Retrieved all dropdown options: ['America', 'India', 'Bangladesh', 'Sri Lanka']
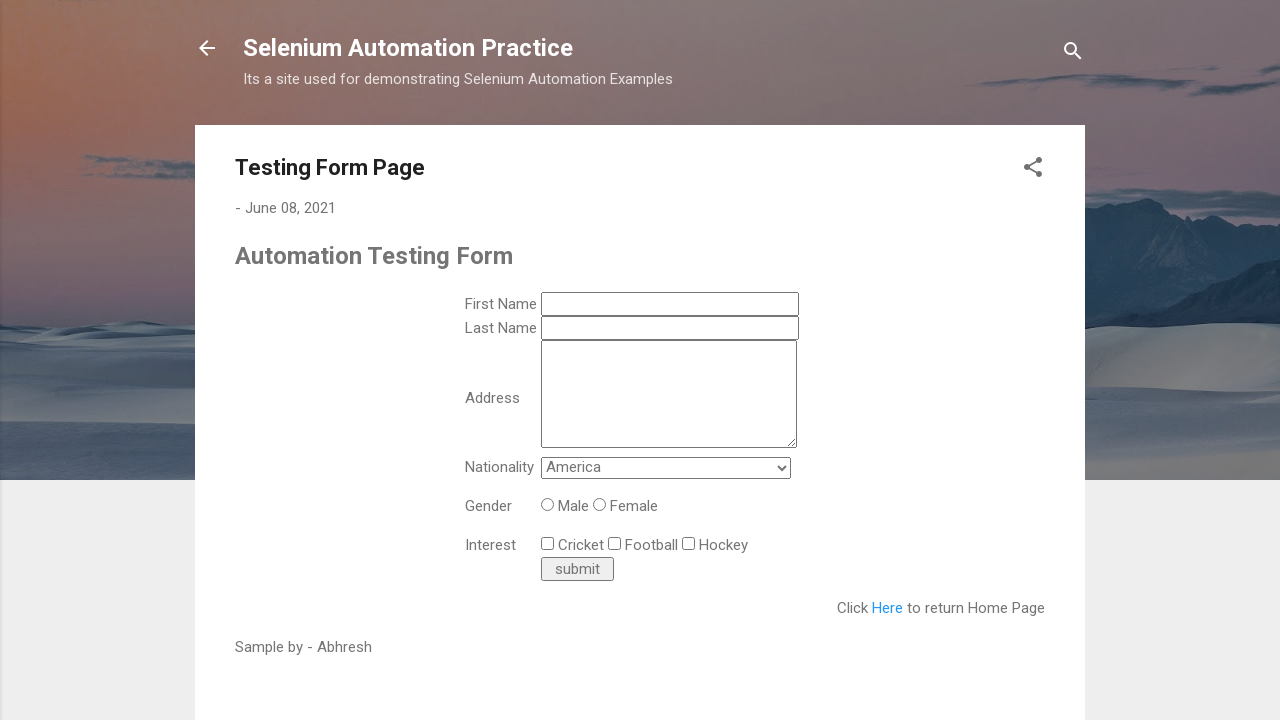

Verified dropdown contains exactly 4 options
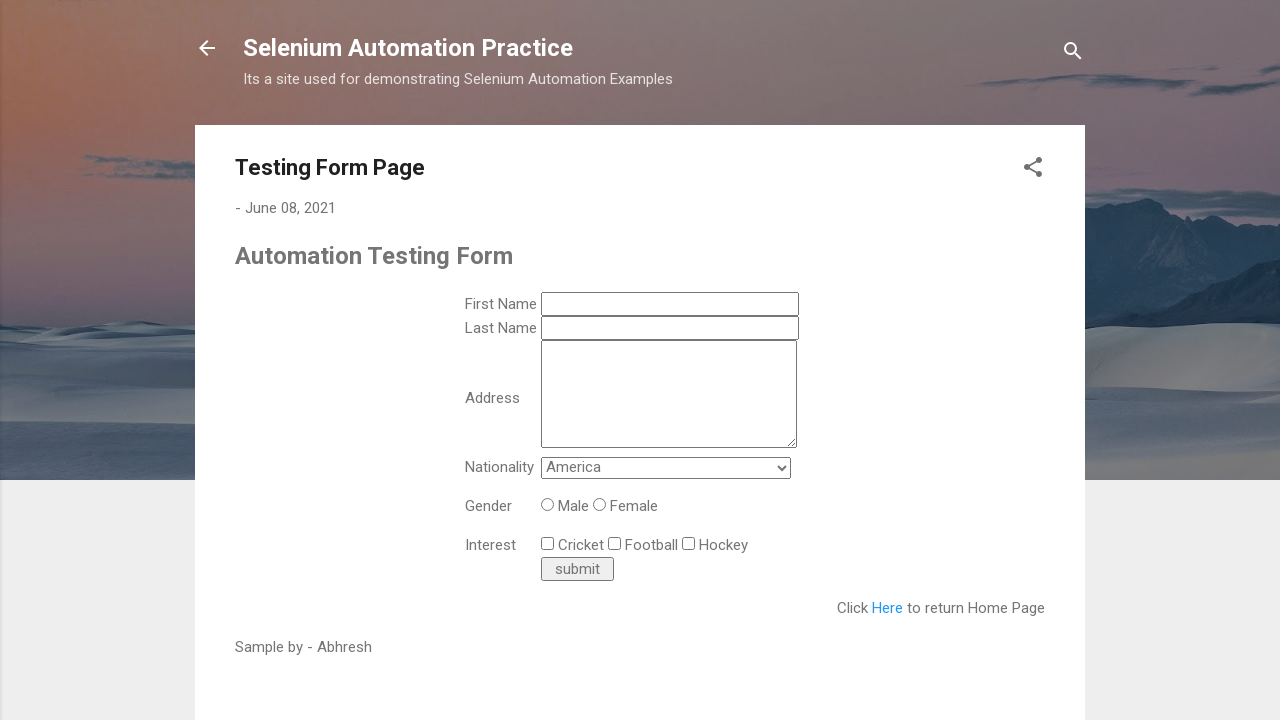

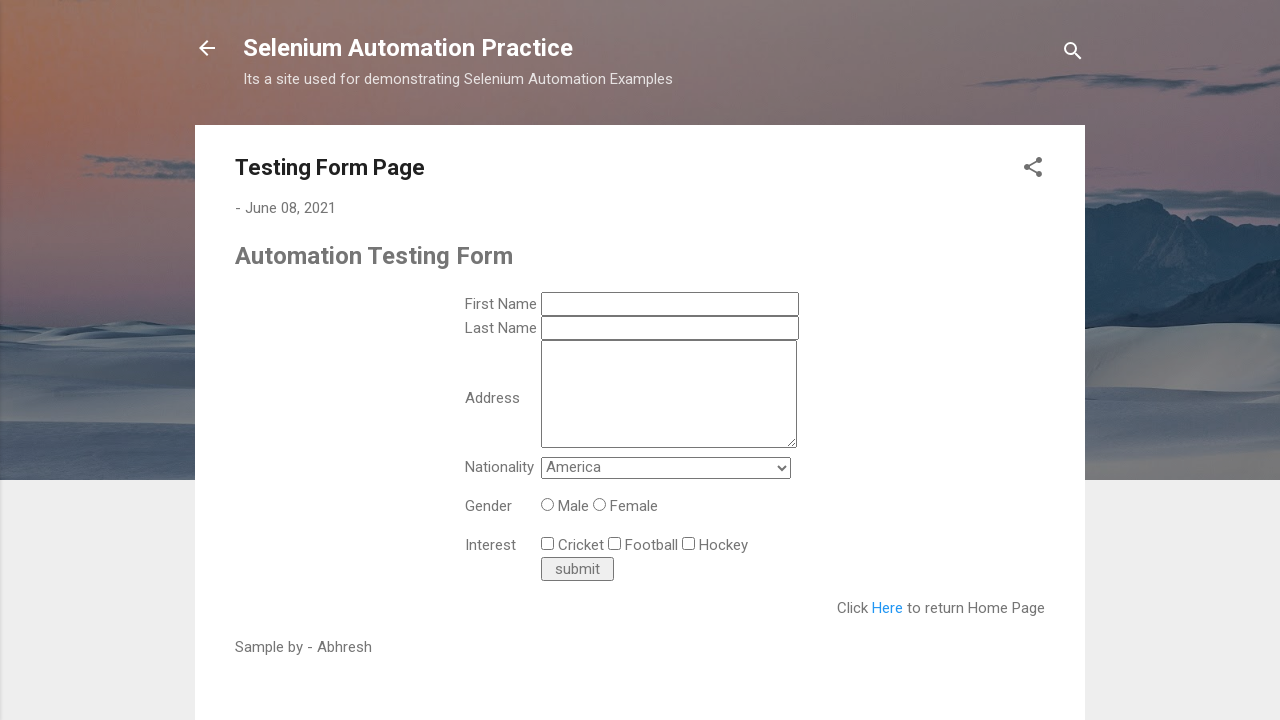